Tests geolocation functionality by navigating to a geolocation demo page and clicking the "Where am I?" button to trigger location detection

Starting URL: https://the-internet.herokuapp.com/geolocation

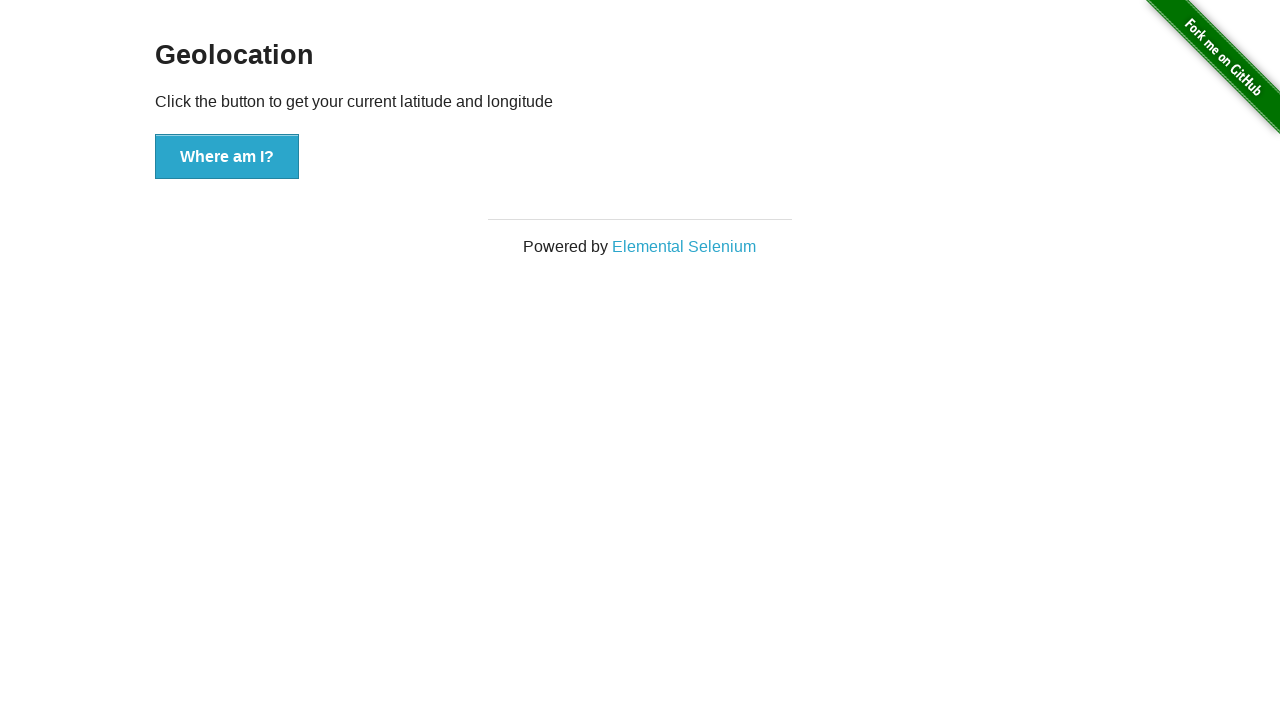

Granted geolocation permissions for the-internet.herokuapp.com
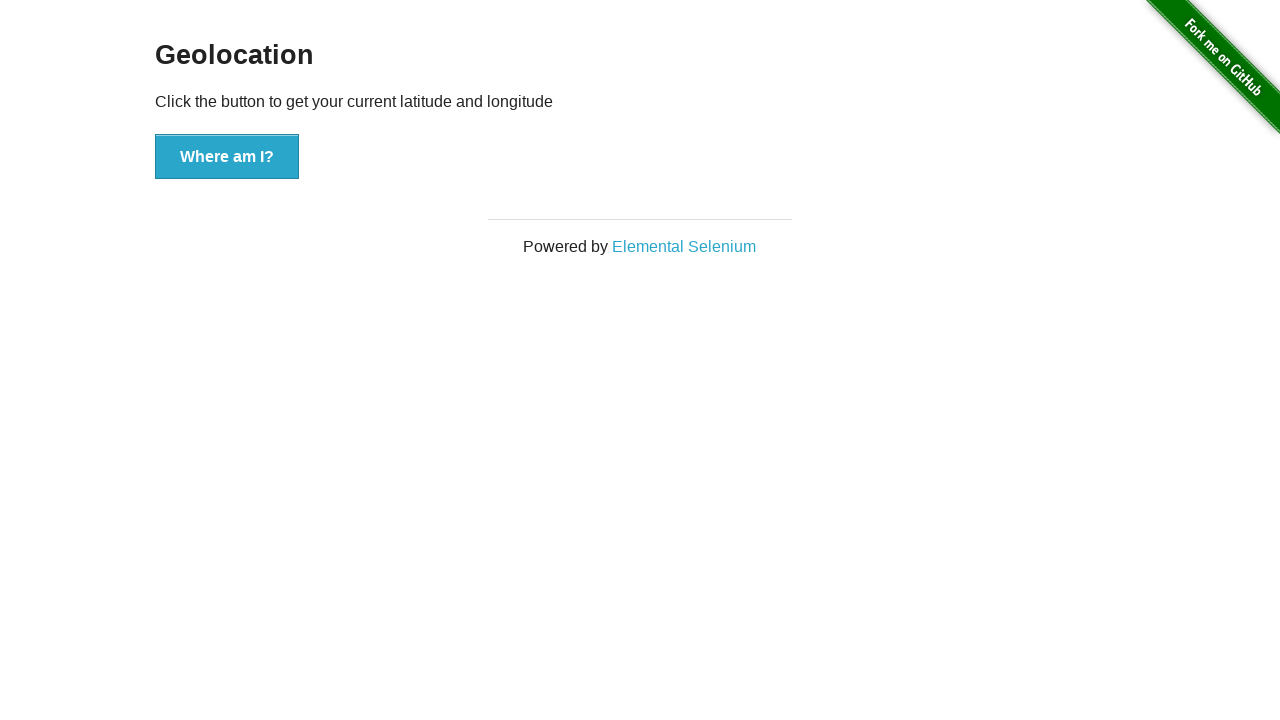

Set mock geolocation to New York City coordinates (40.7128, -74.0060)
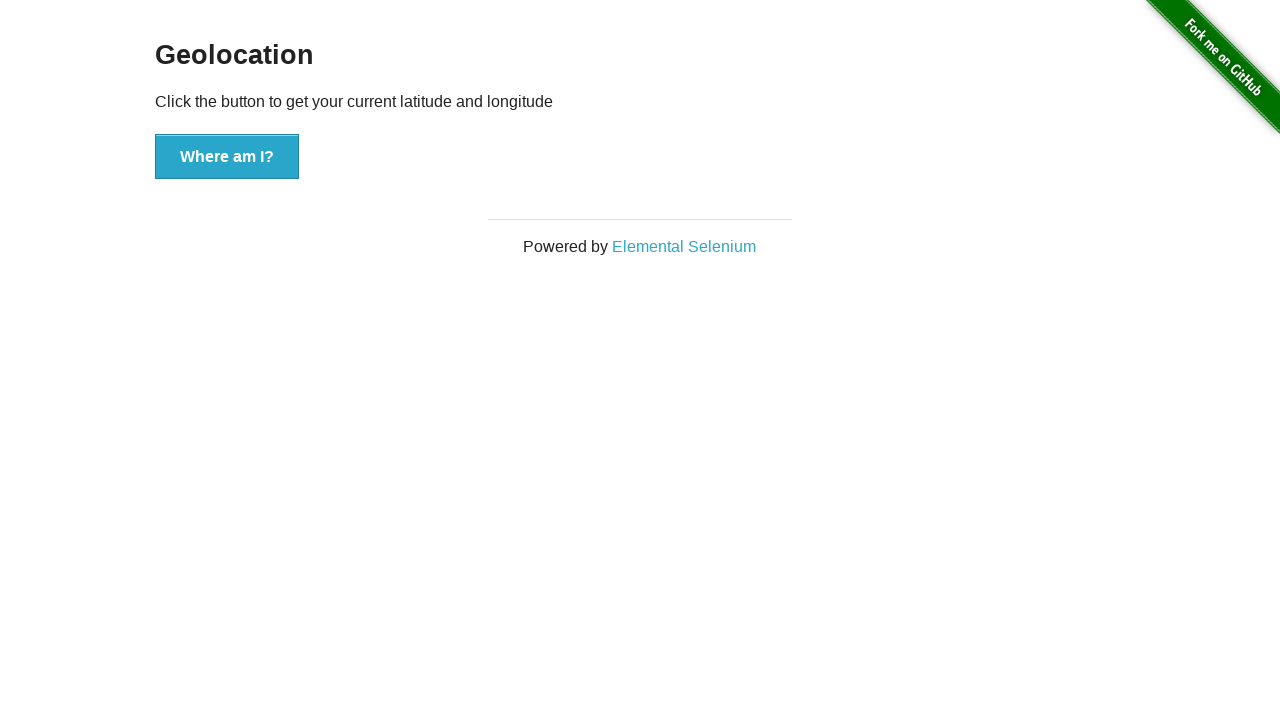

Located the 'Where am I?' button on the geolocation demo page
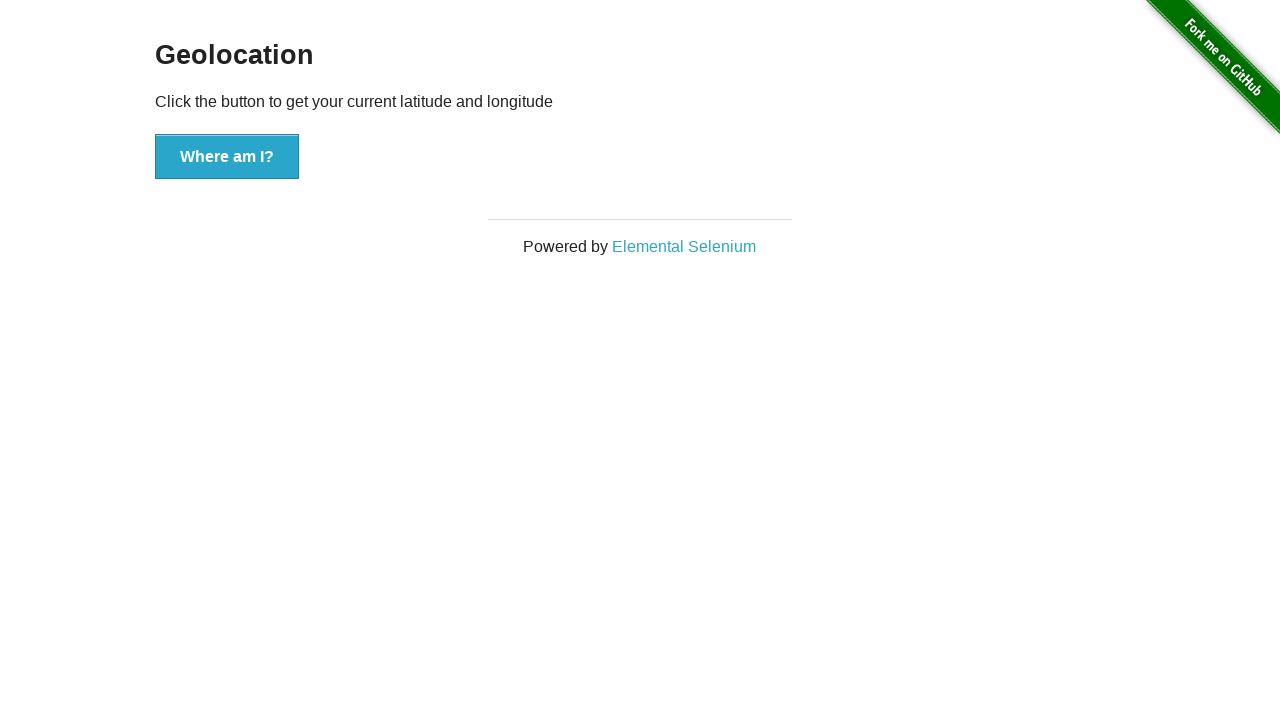

Clicked the 'Where am I?' button to trigger geolocation detection at (227, 157) on xpath=//button[normalize-space()='Where am I?']
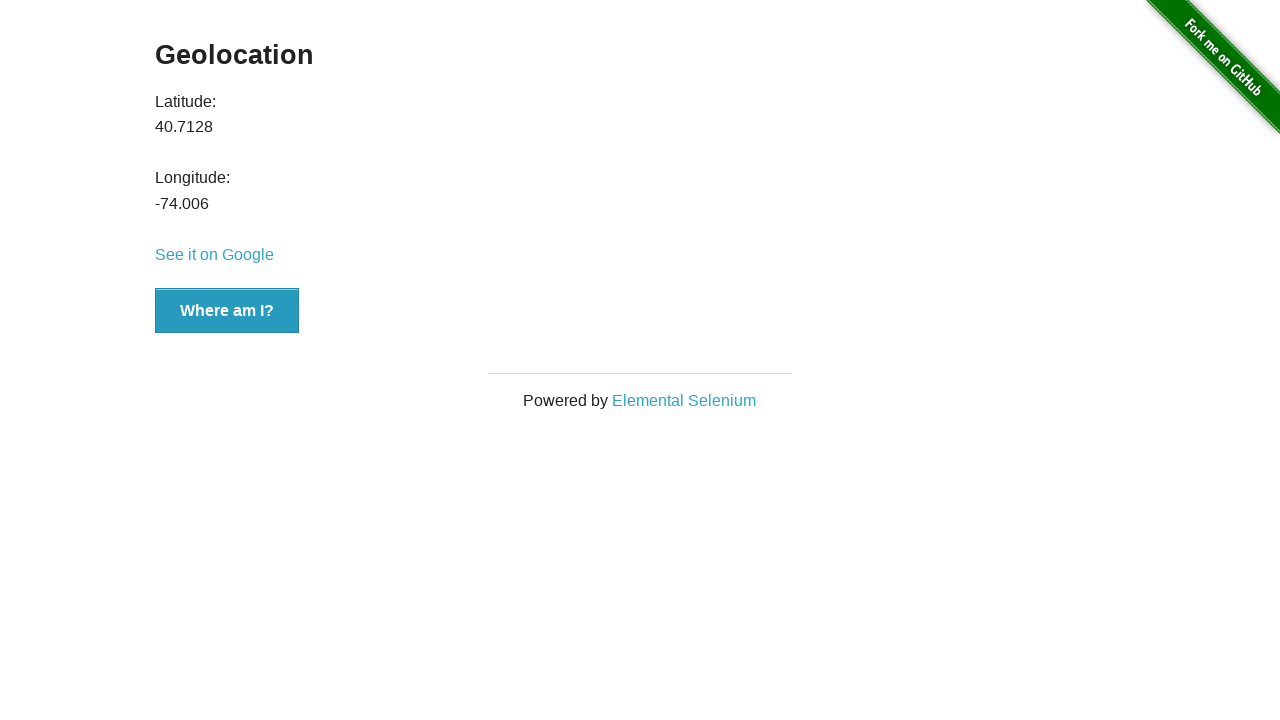

Geolocation result appeared with latitude value displayed
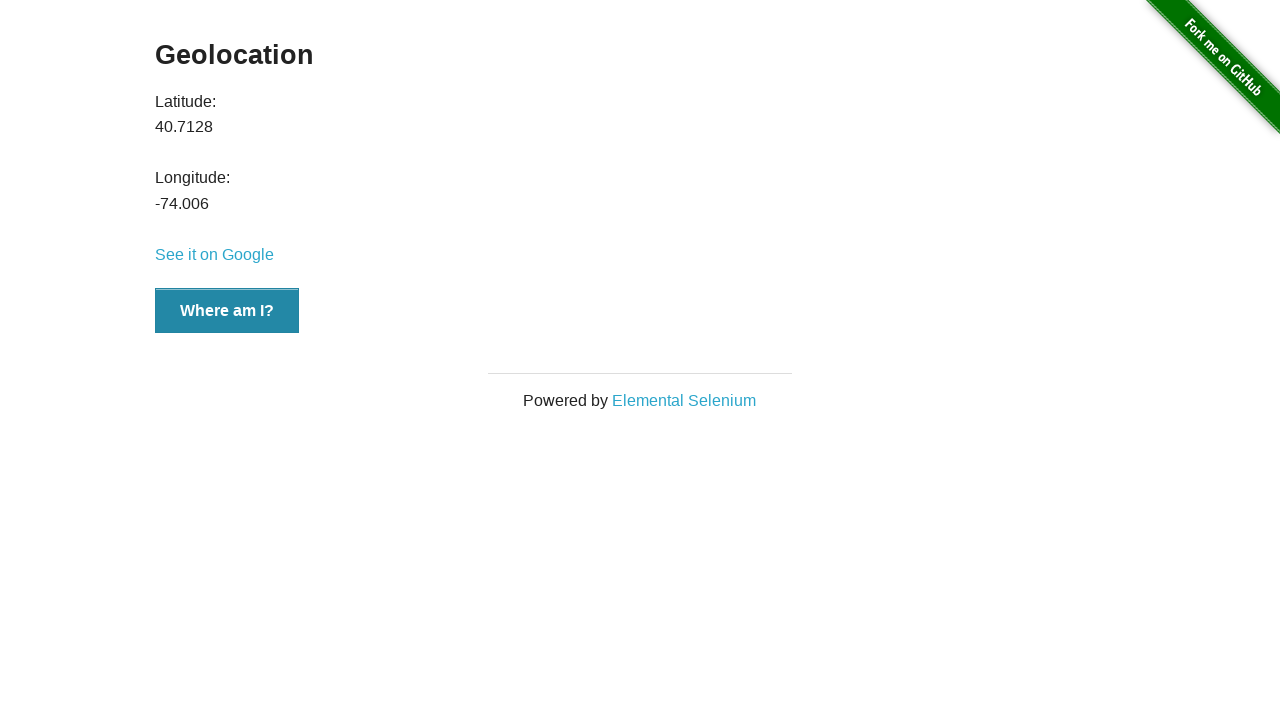

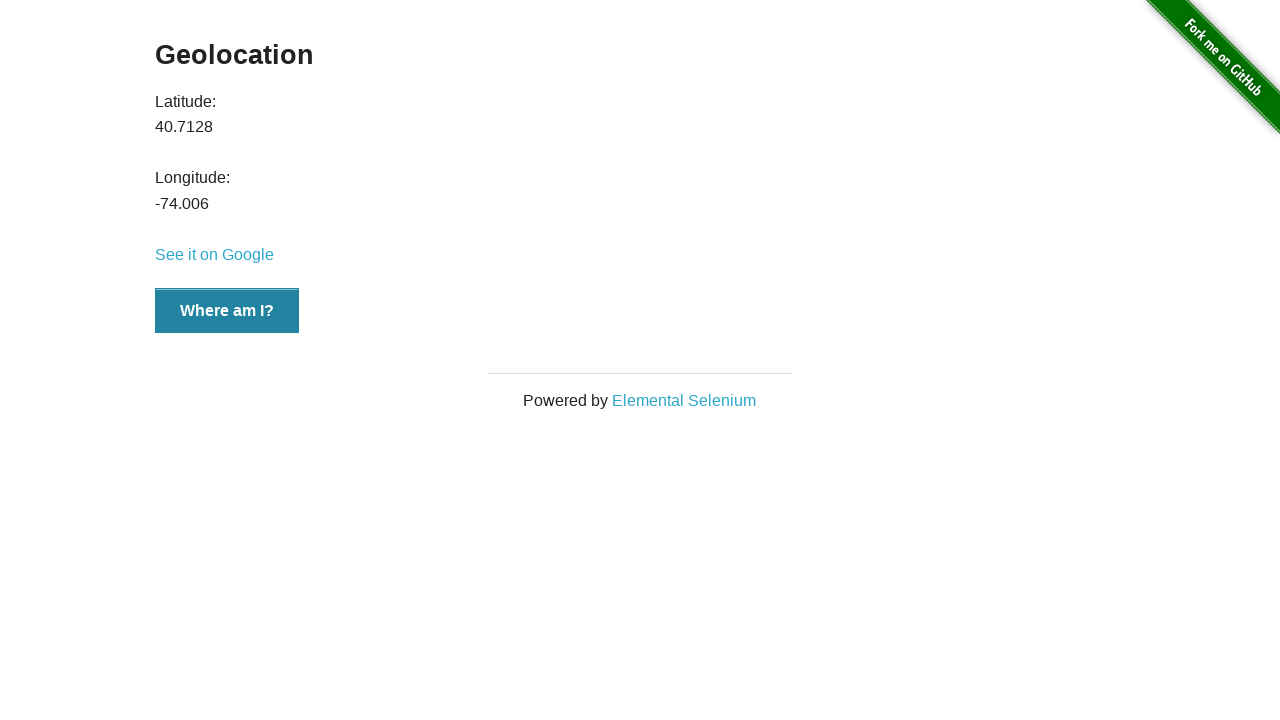